Tests closing a modal popup by clicking the close button and verifying the popup is no longer visible

Starting URL: https://the-internet.herokuapp.com/entry_ad

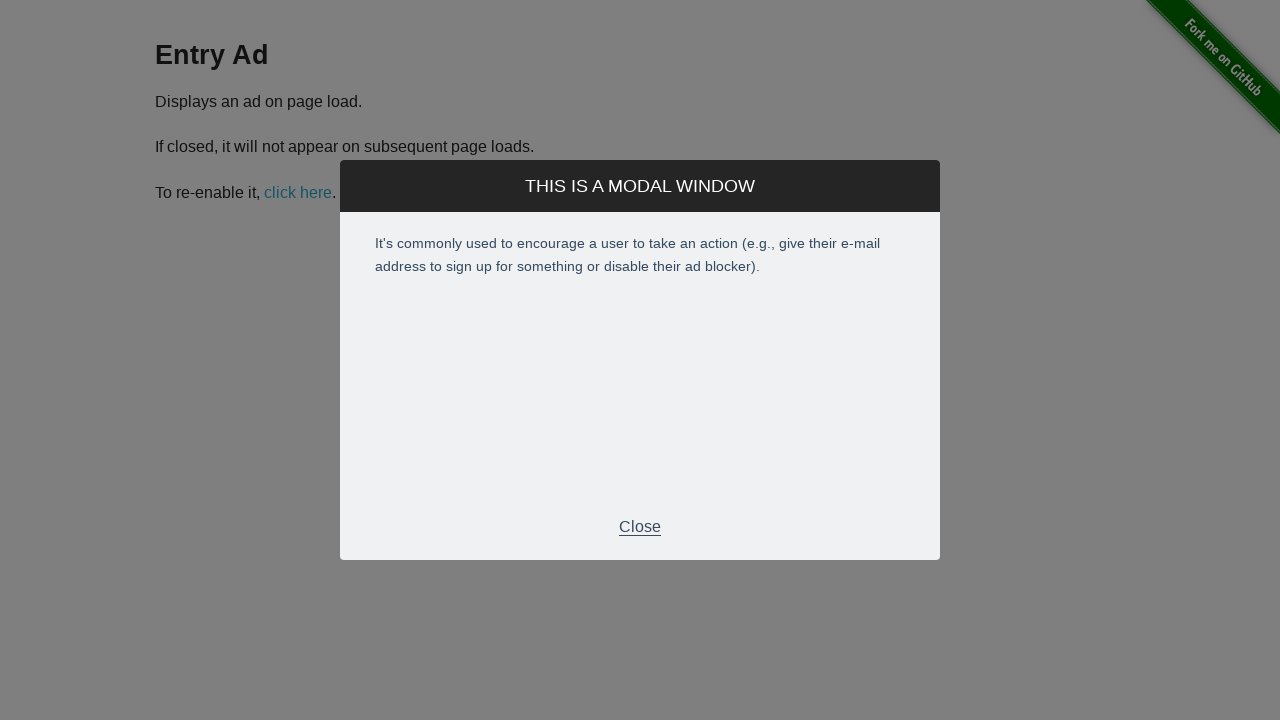

Modal popup appeared and is visible
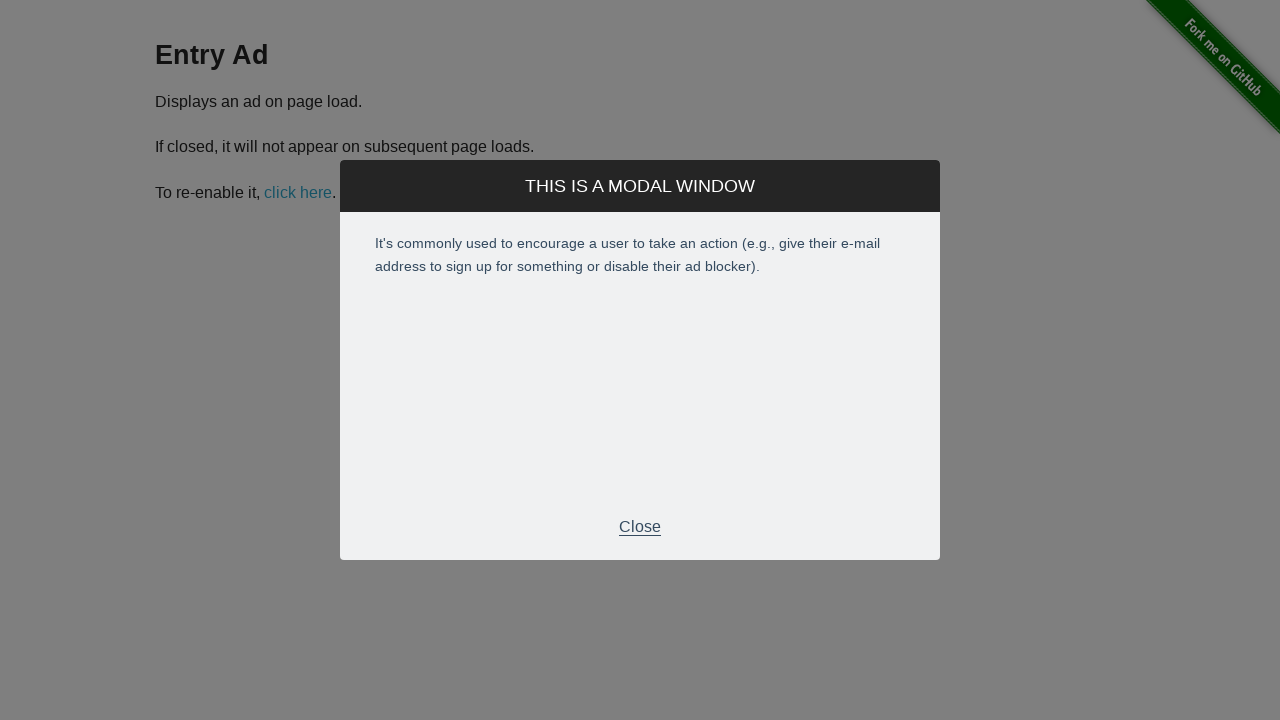

Clicked close button on modal popup at (640, 527) on .modal-footer p
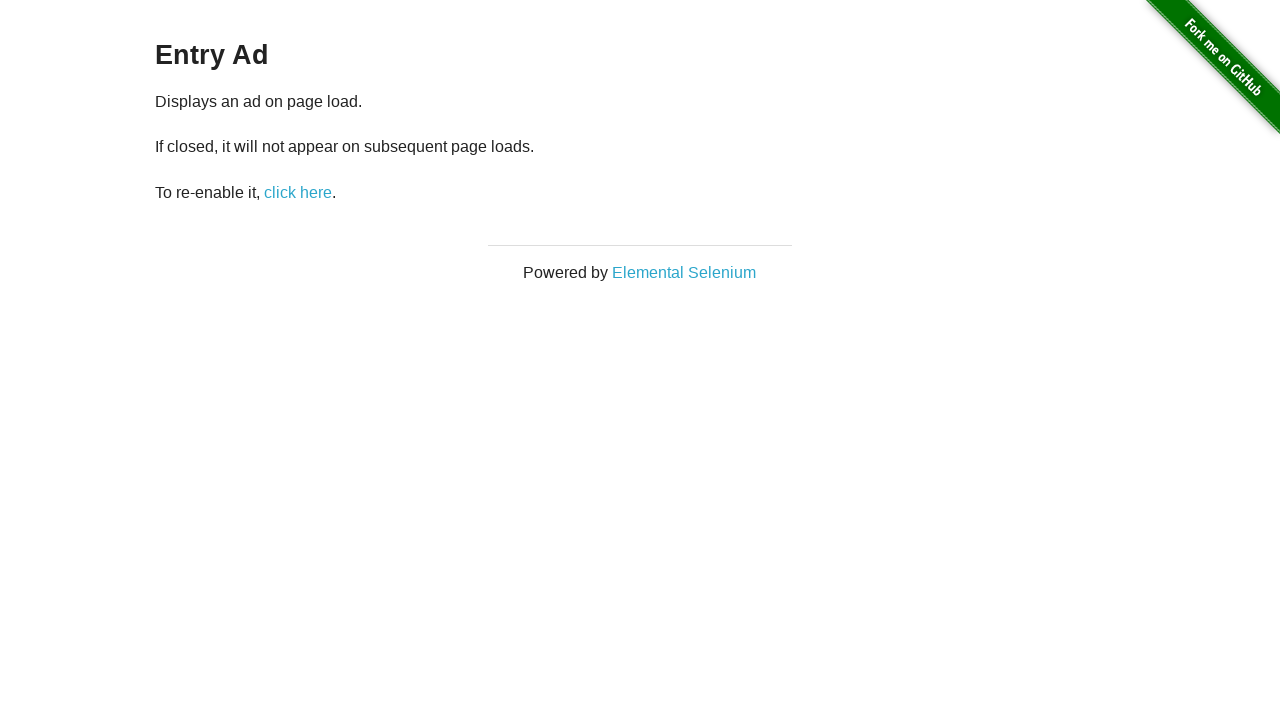

Modal popup is no longer visible after closing
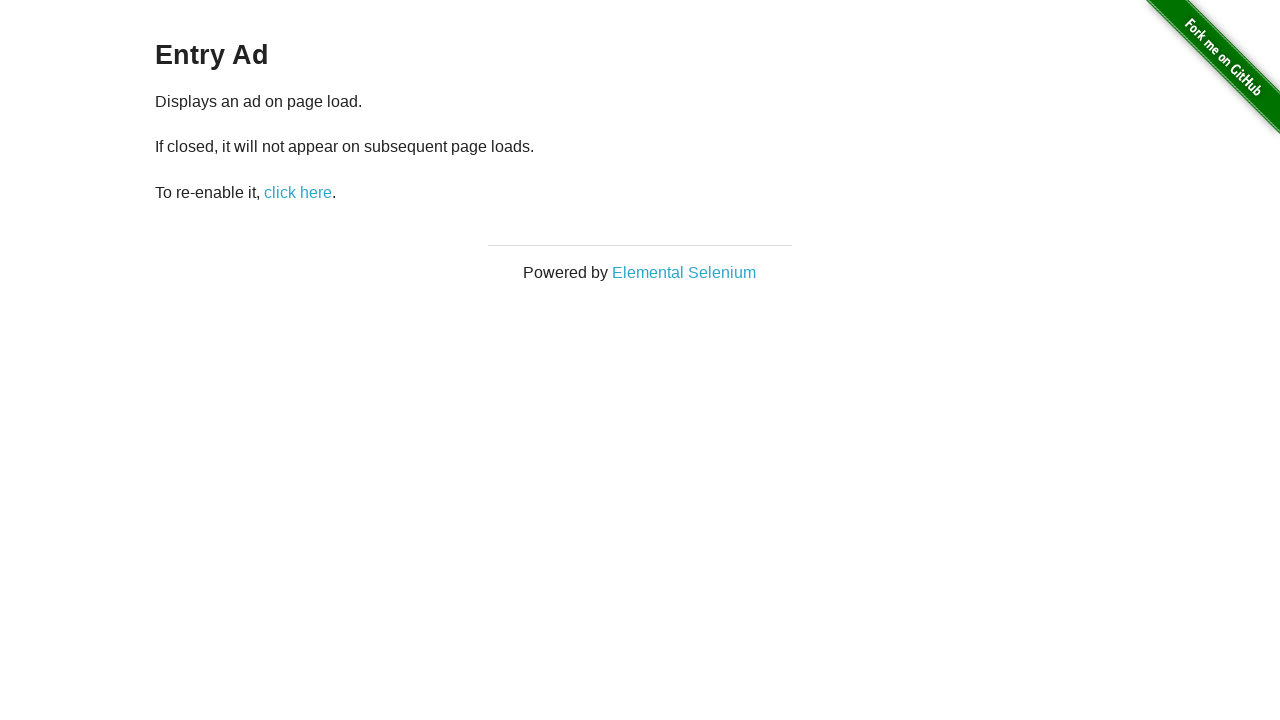

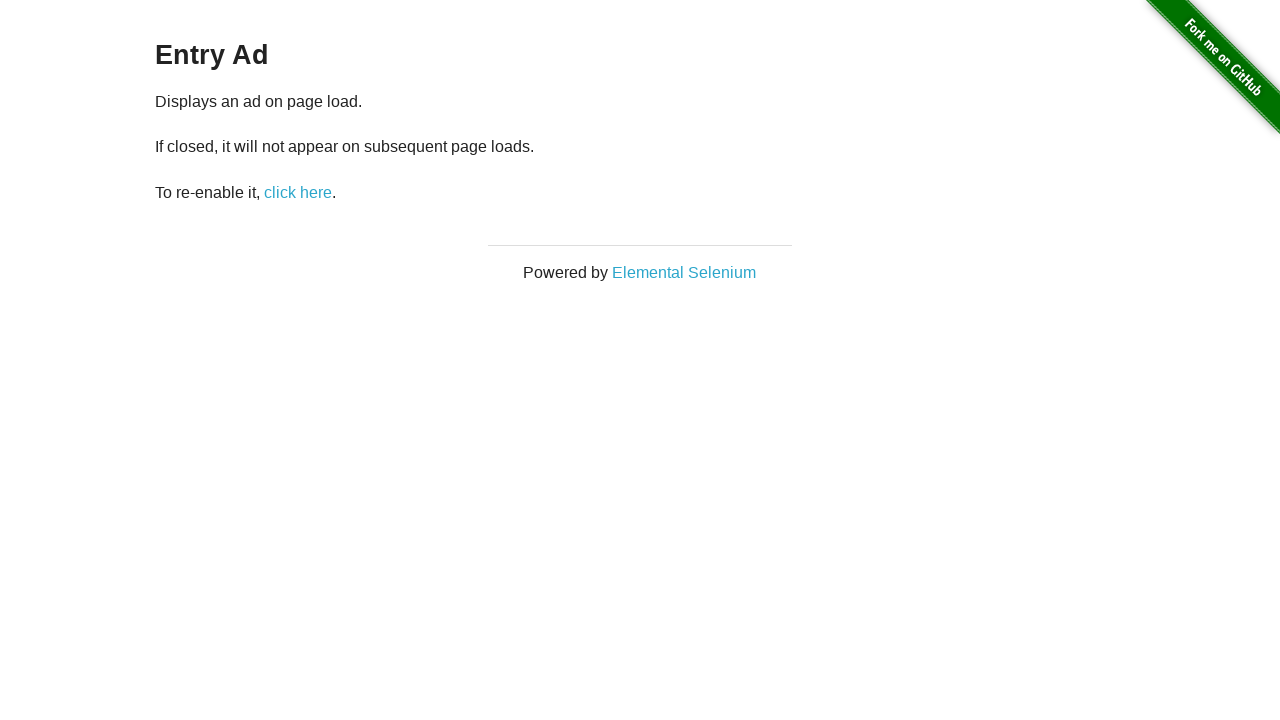